Tests checkbox interactions by checking, unchecking individual and multiple checkboxes

Starting URL: https://rahulshettyacademy.com/AutomationPractice/

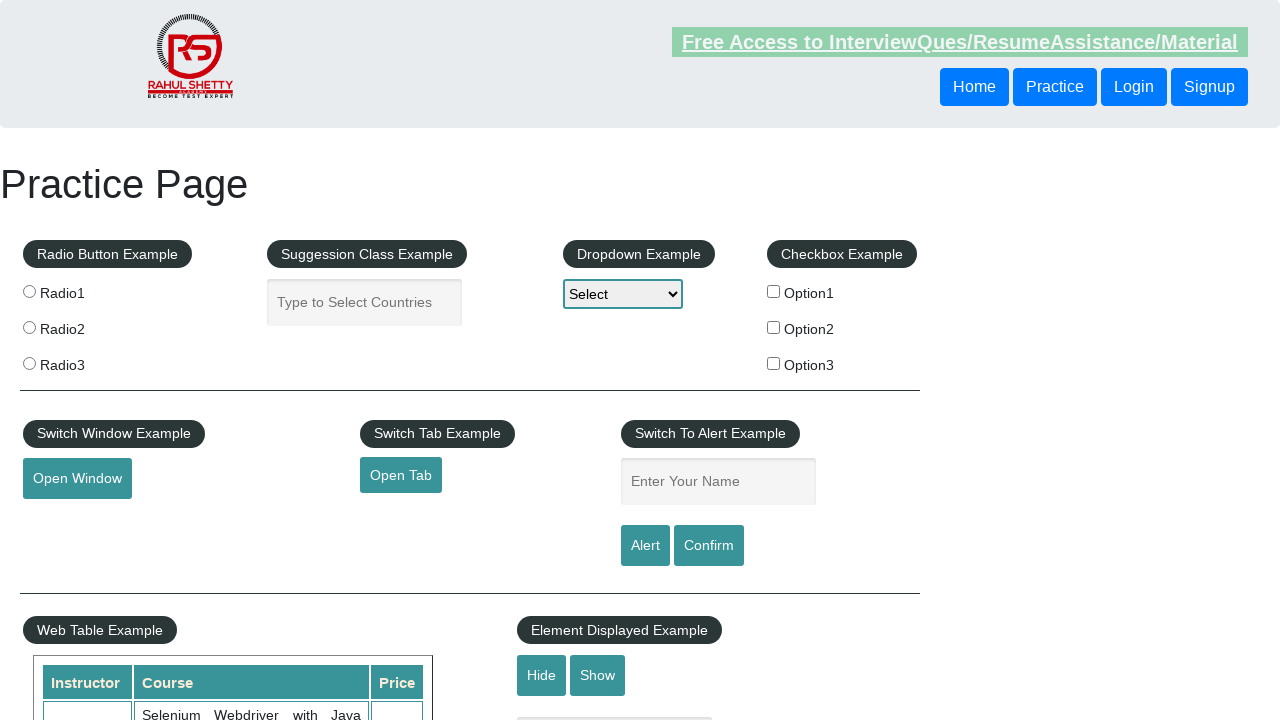

Checked first checkbox (checkBoxOption1) at (774, 291) on #checkBoxOption1
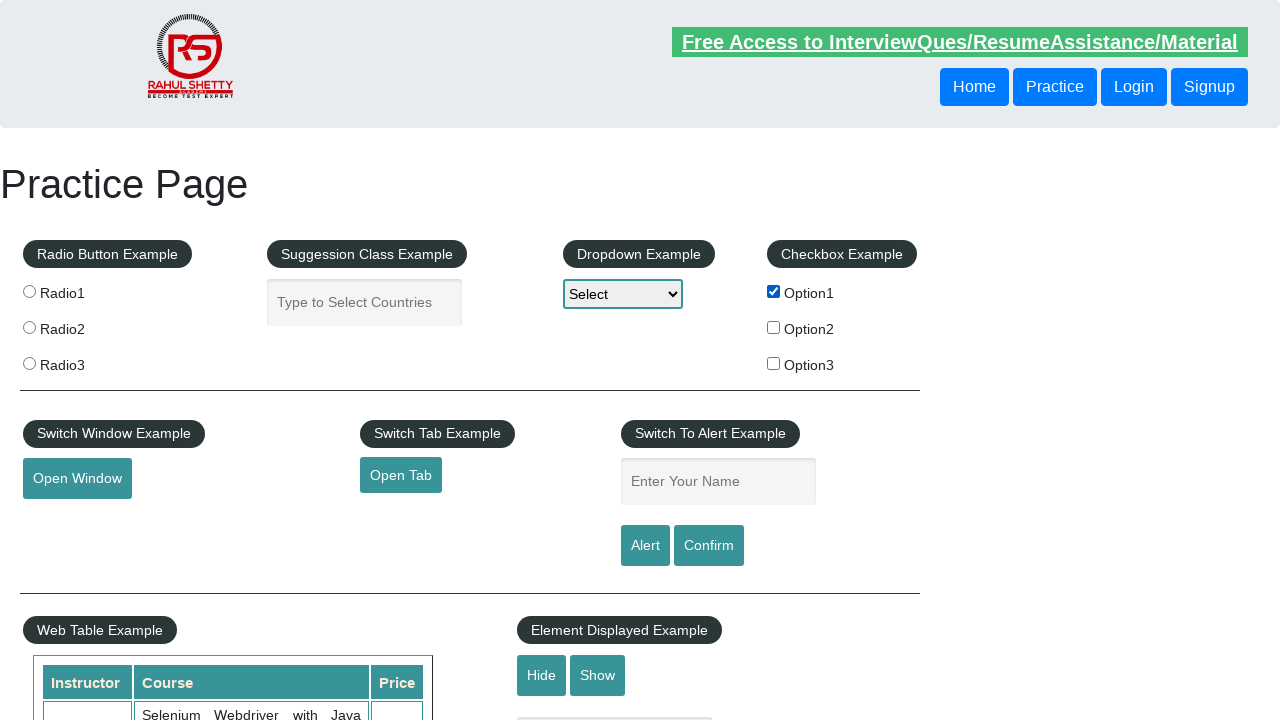

Verified first checkbox is checked
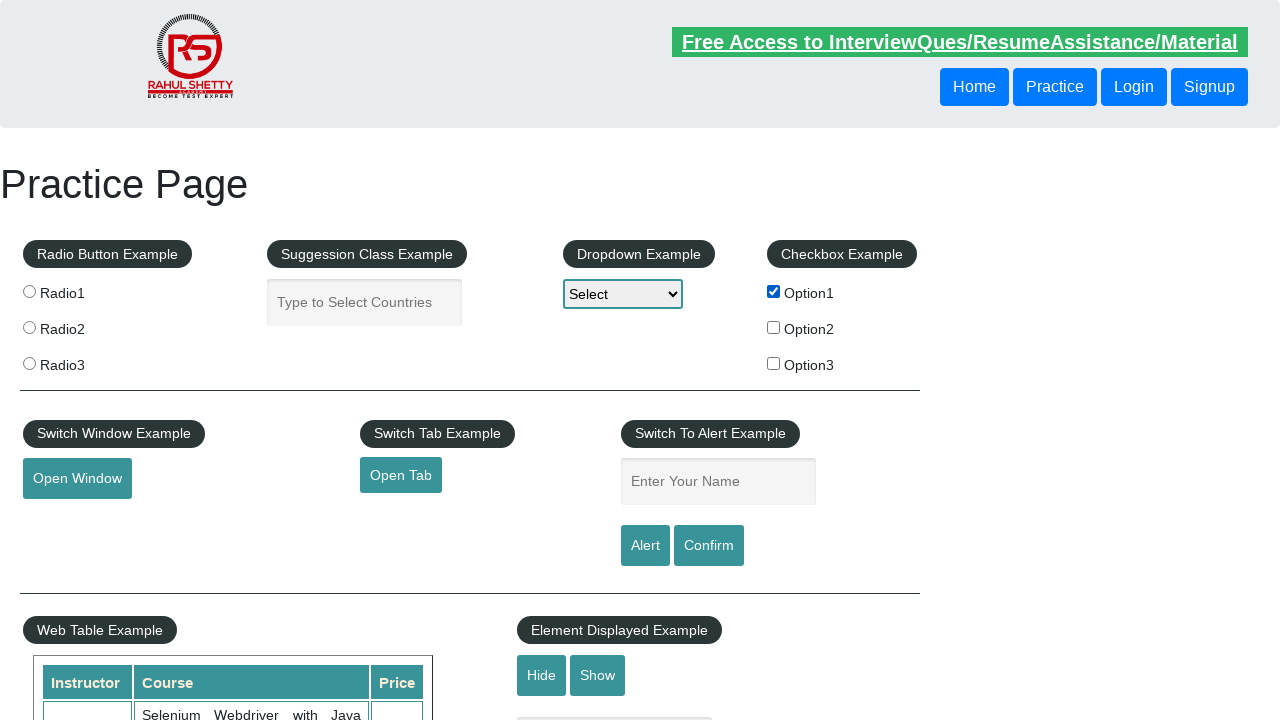

Unchecked first checkbox (checkBoxOption1) at (774, 291) on #checkBoxOption1
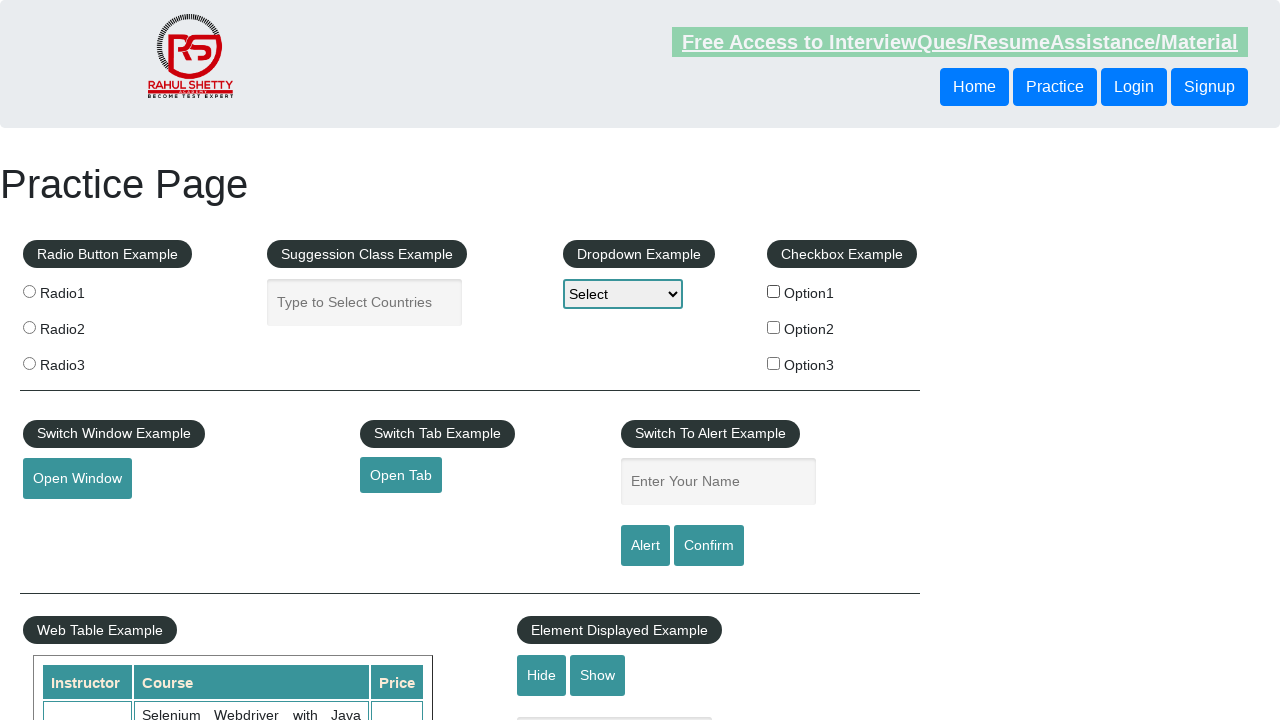

Checked checkbox at index 0 at (774, 291) on [type="checkbox"] >> nth=0
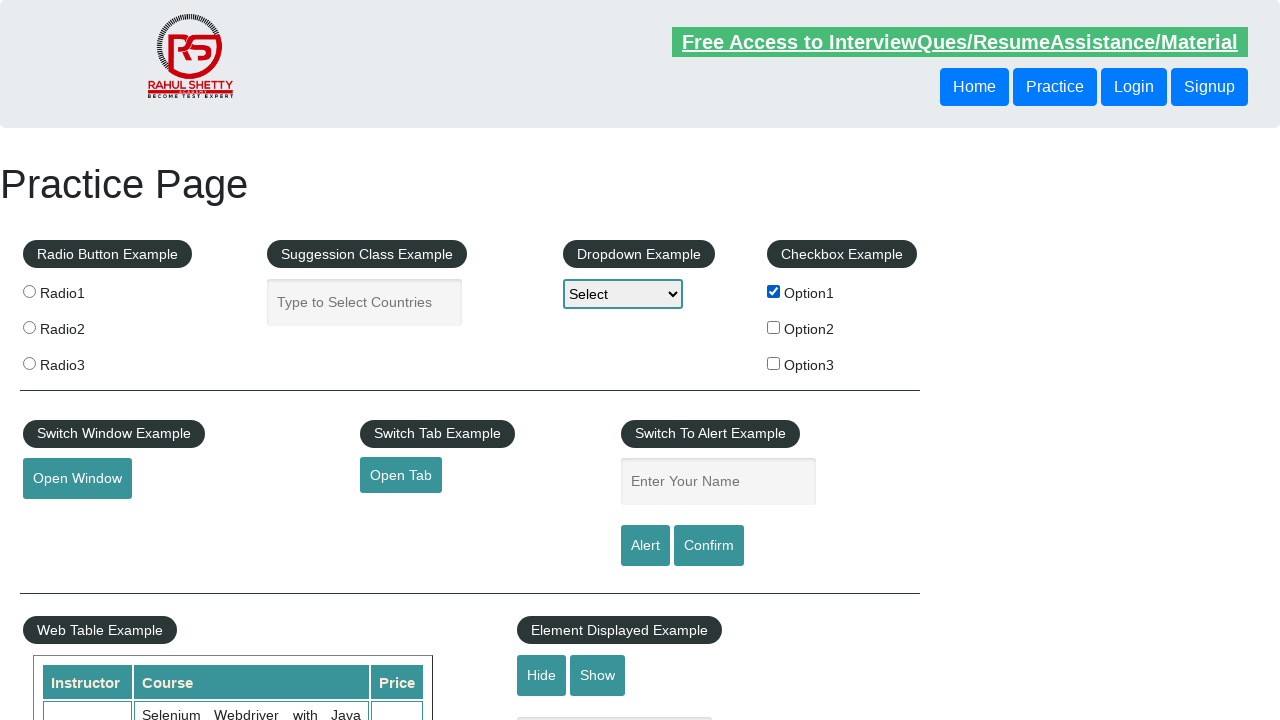

Checked checkbox at index 1 at (774, 327) on [type="checkbox"] >> nth=1
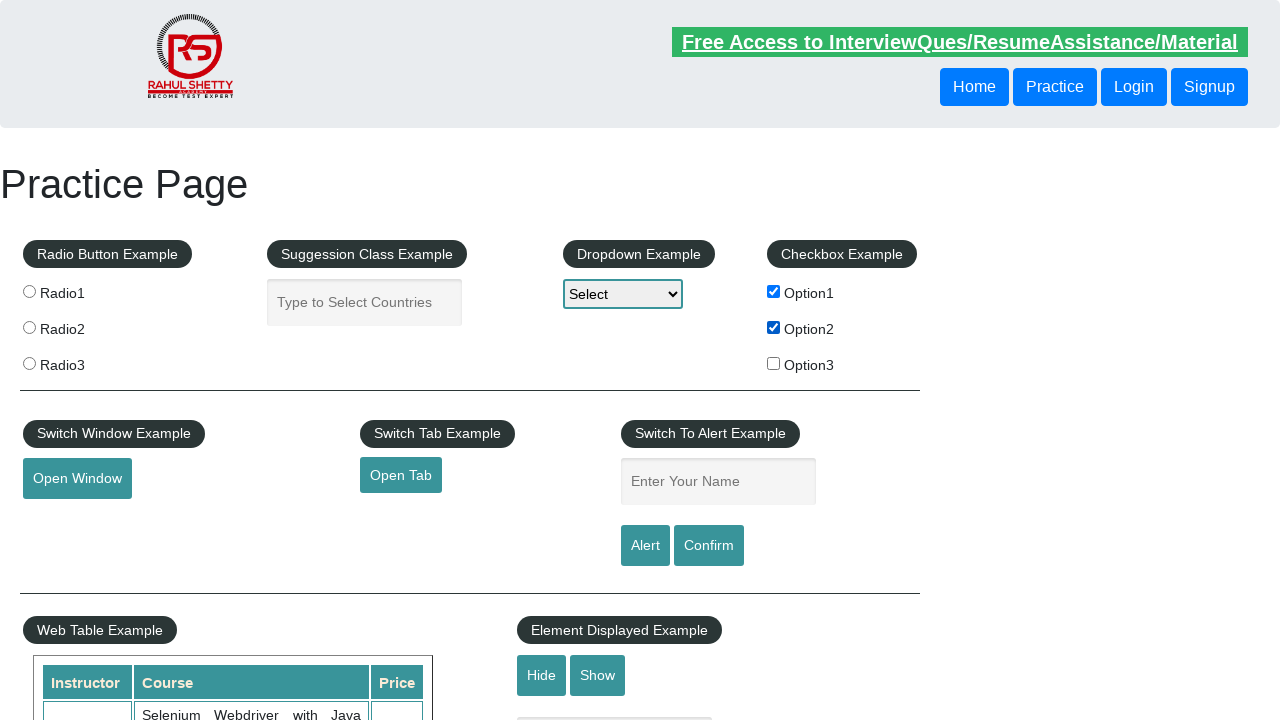

Checked checkbox at index 2 at (774, 363) on [type="checkbox"] >> nth=2
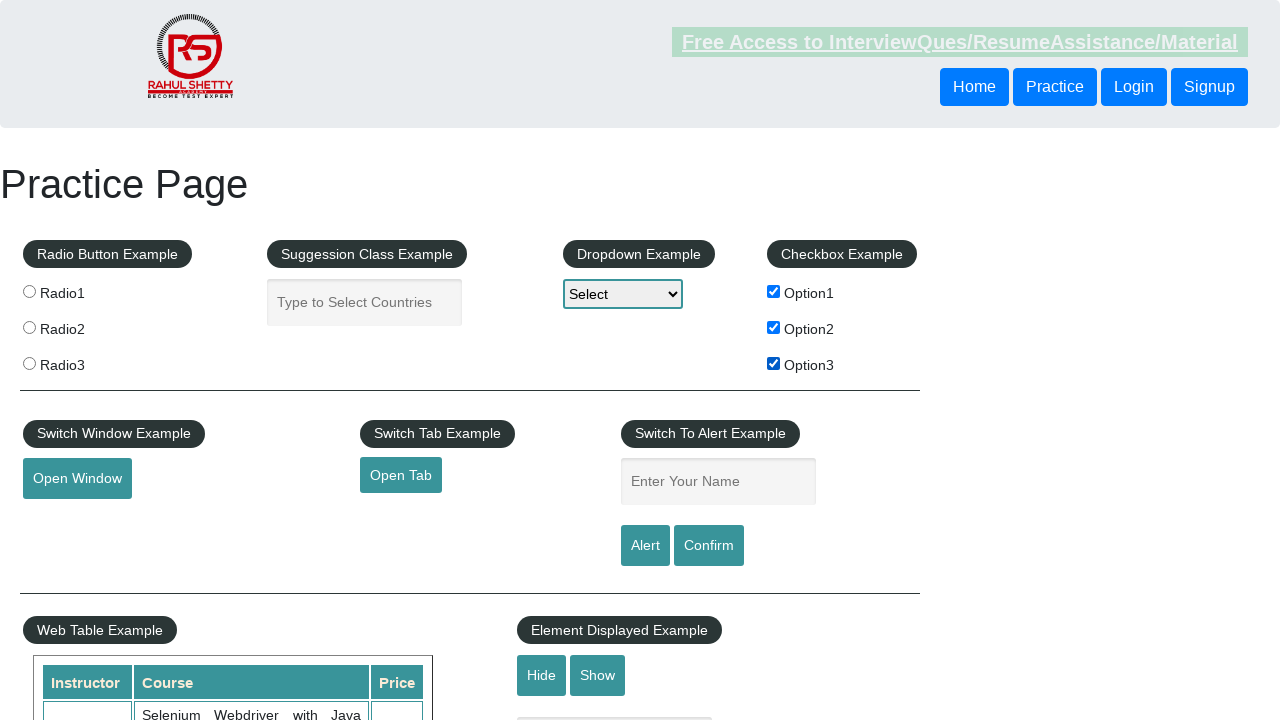

Unchecked checkbox at index 0 at (774, 291) on [type="checkbox"] >> nth=0
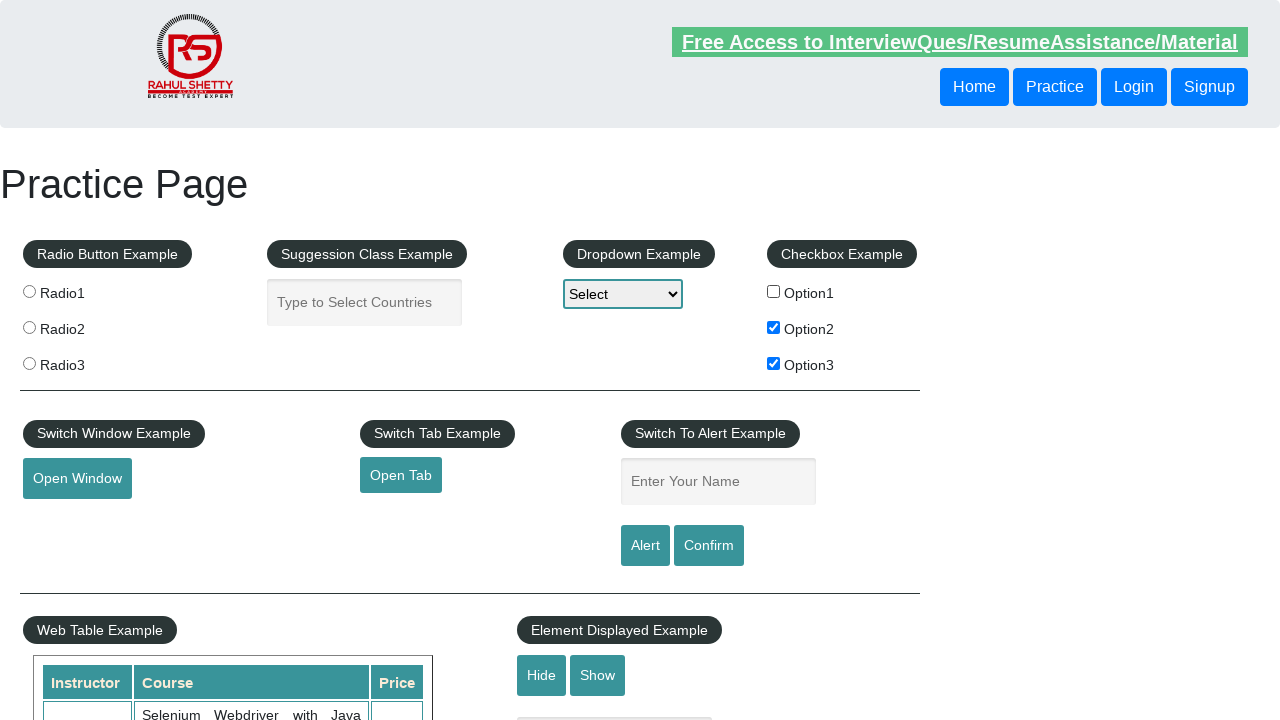

Unchecked checkbox at index 1 at (774, 327) on [type="checkbox"] >> nth=1
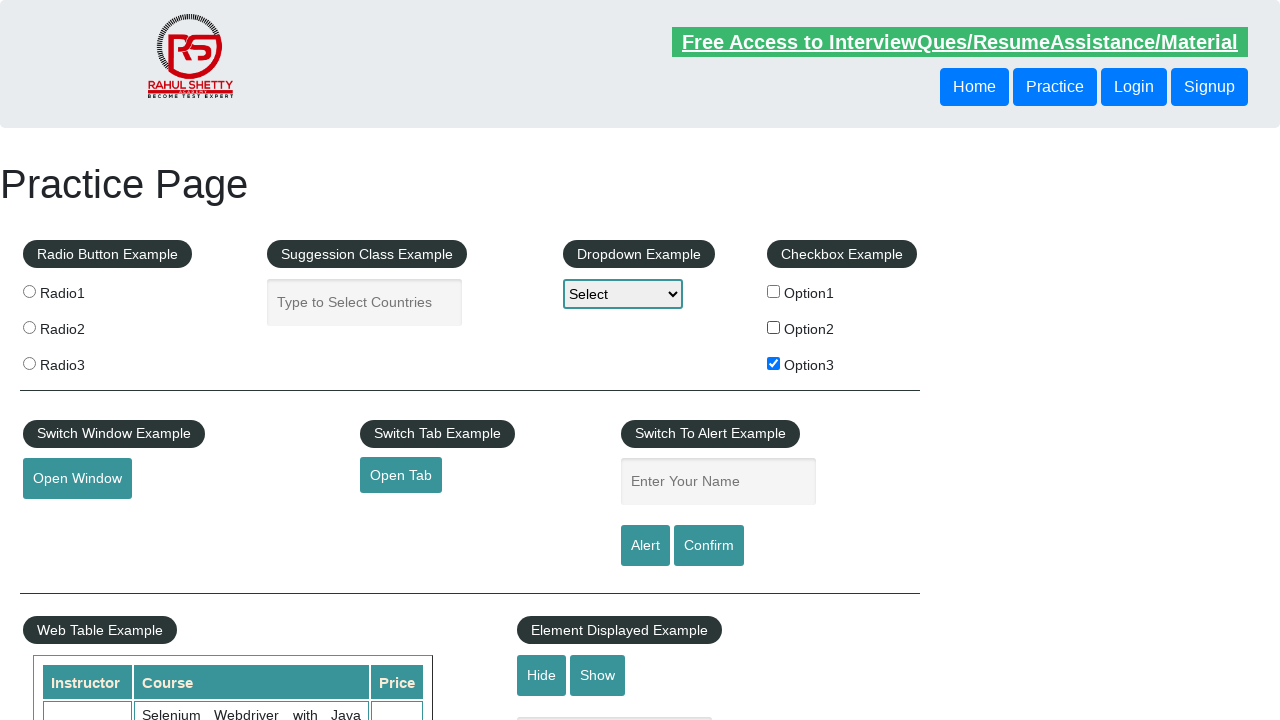

Unchecked checkbox at index 2 at (774, 363) on [type="checkbox"] >> nth=2
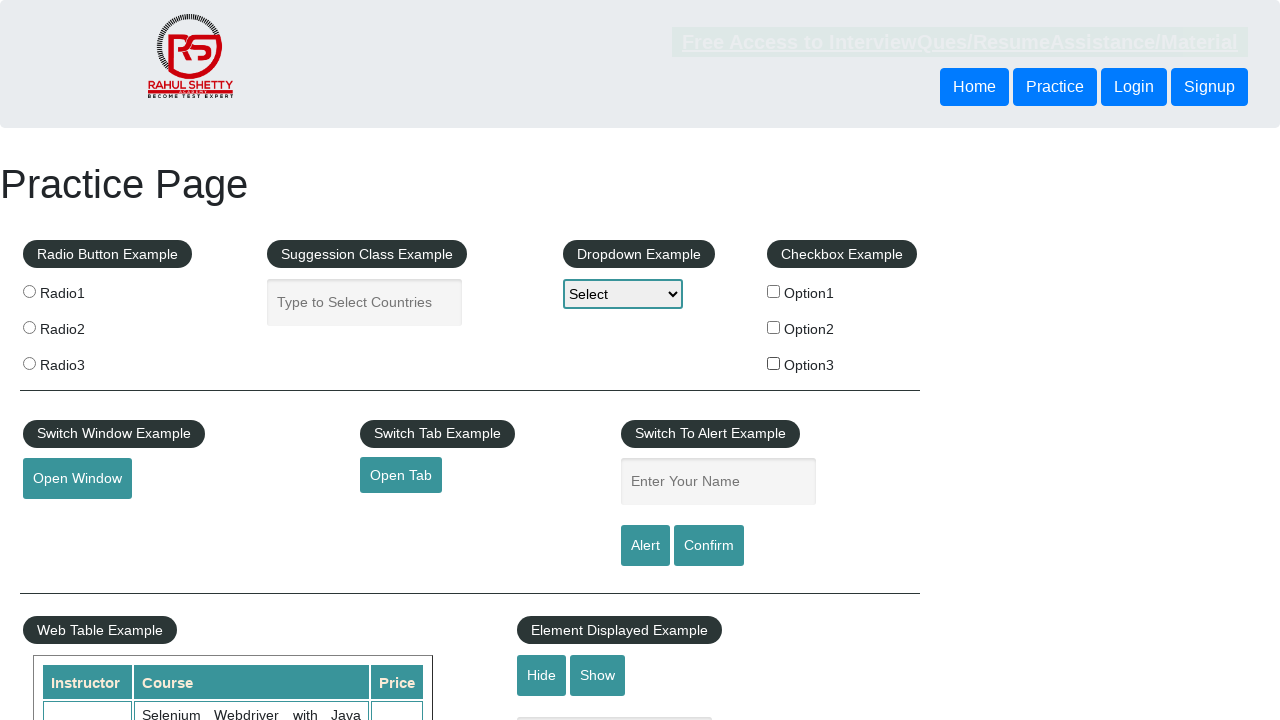

Checked checkbox with value 'option2' at (774, 327) on [type="checkbox"][value="option2"]
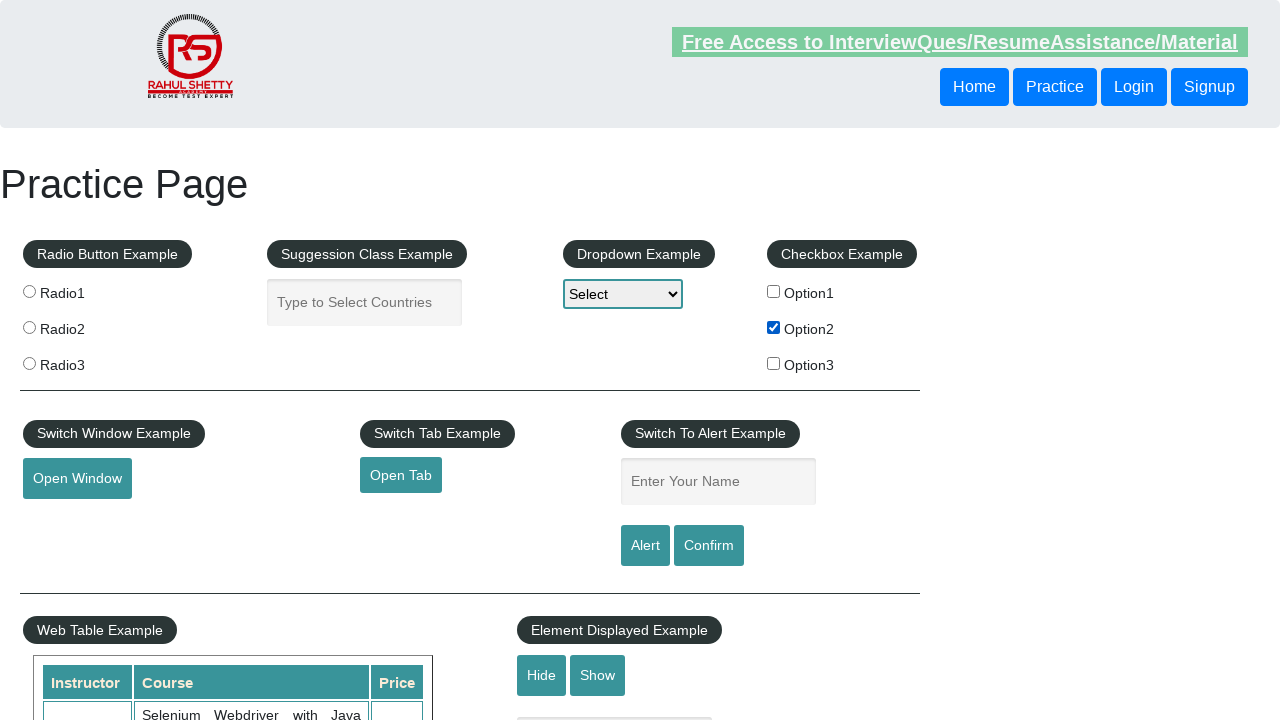

Checked checkbox with value 'option3' at (774, 363) on [type="checkbox"][value="option3"]
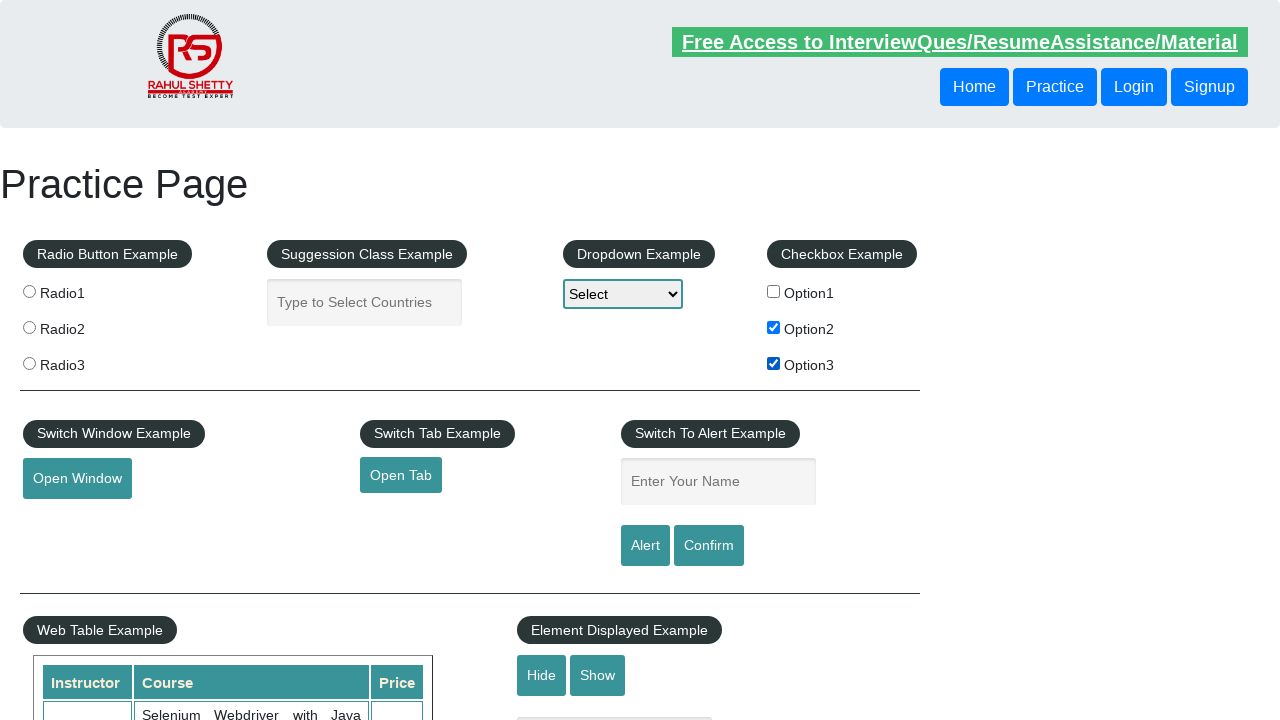

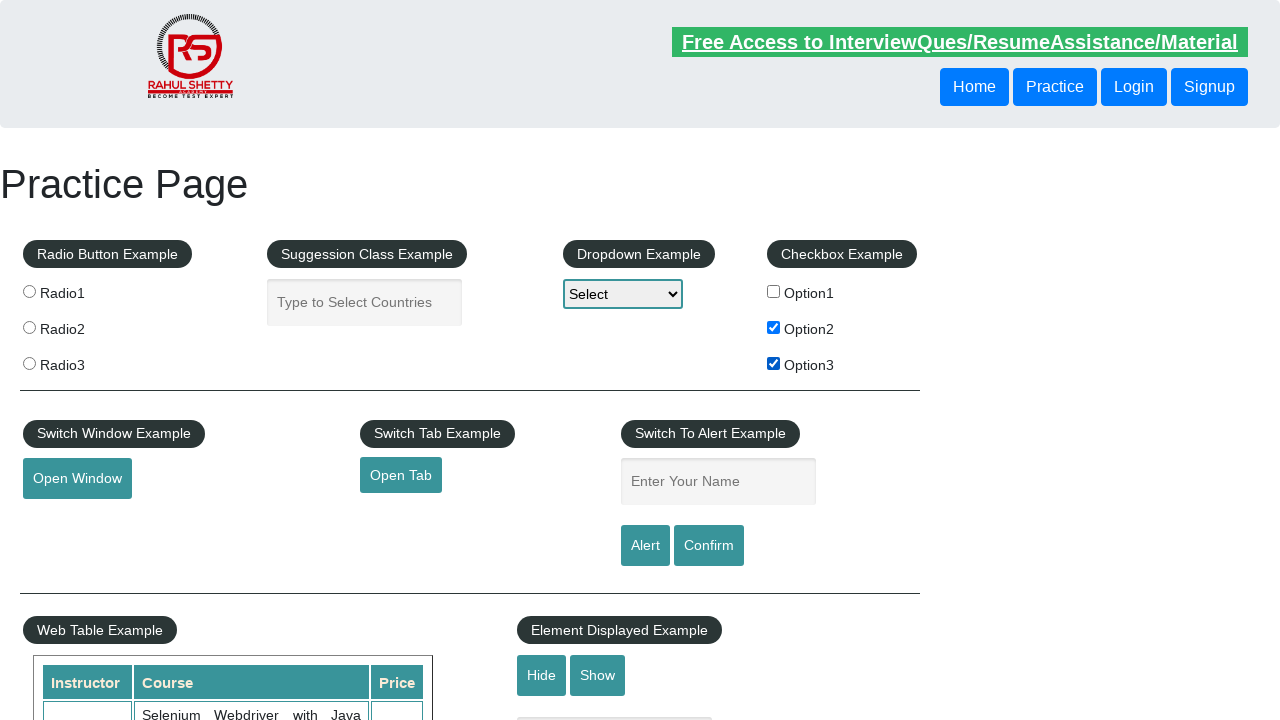